Tests double-click interaction on a button and verifies the resulting text appears

Starting URL: https://automationfc.github.io/basic-form/index.html

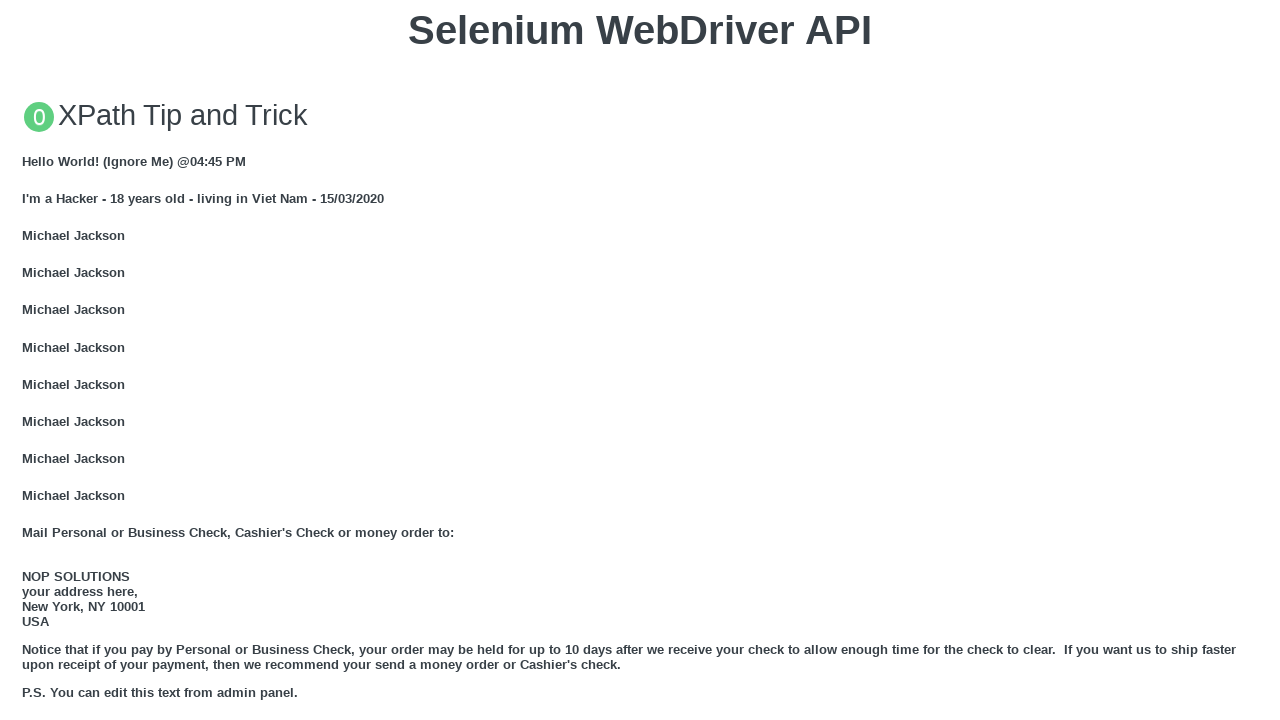

Double-clicked the 'Double click me' button at (640, 361) on xpath=//div/button[text()='Double click me']
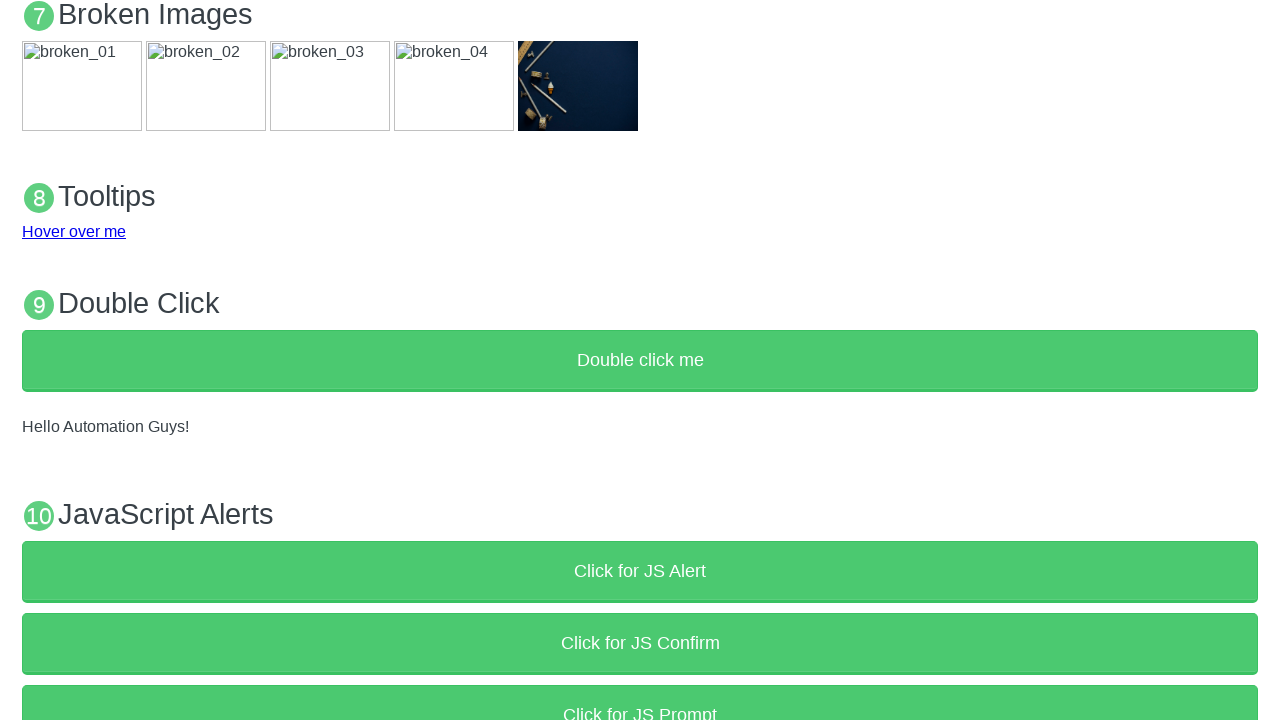

Verified result text 'Hello Automation Guys!' appeared
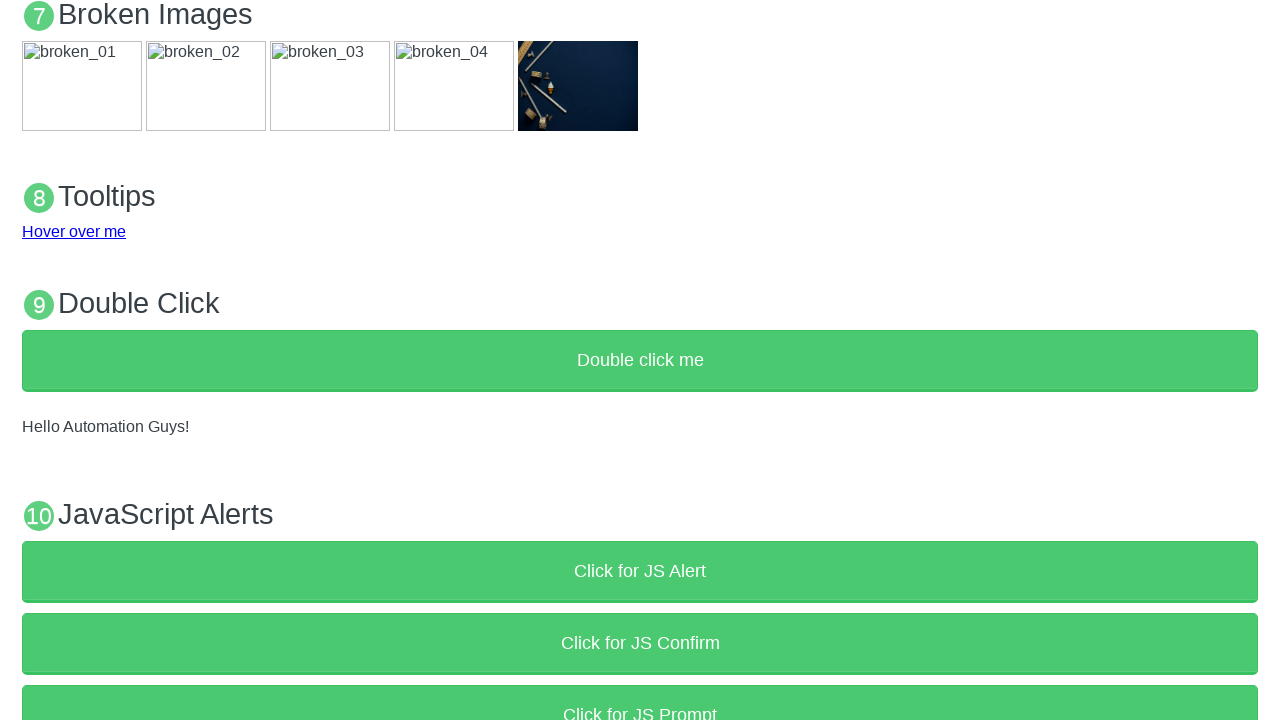

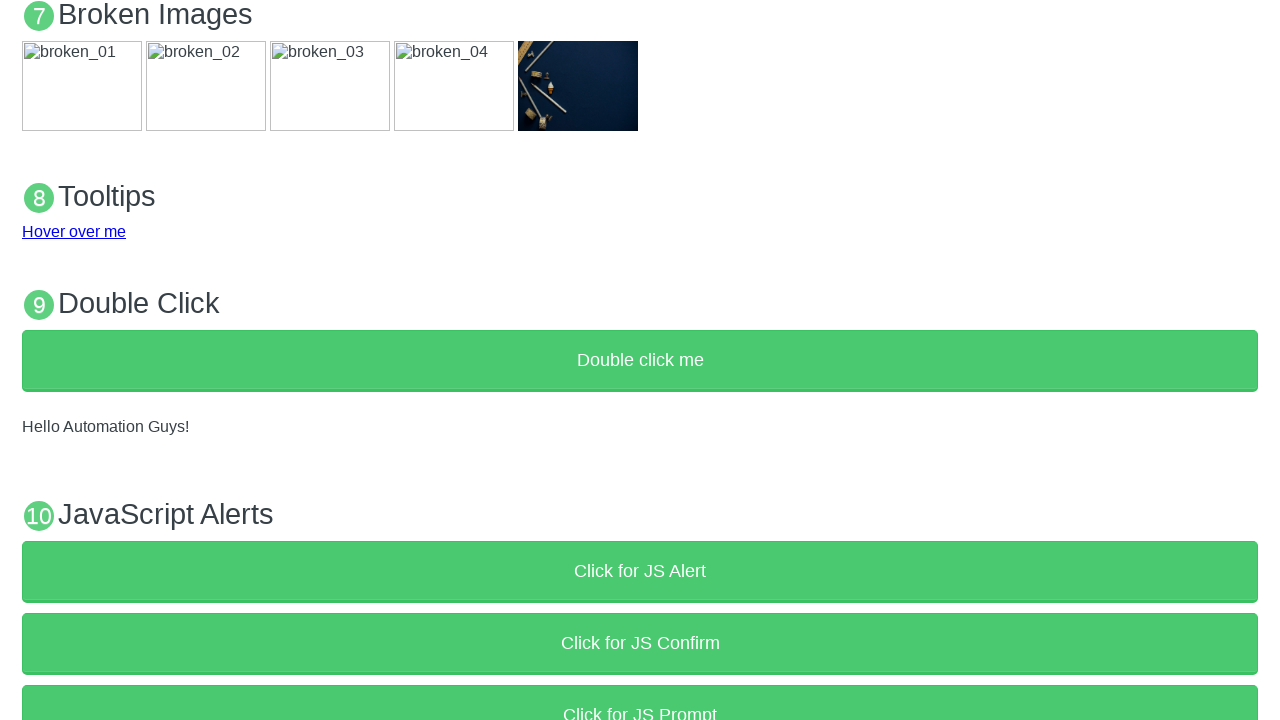